Tests unmarking todo items as complete by checking and then unchecking a todo item

Starting URL: https://demo.playwright.dev/todomvc

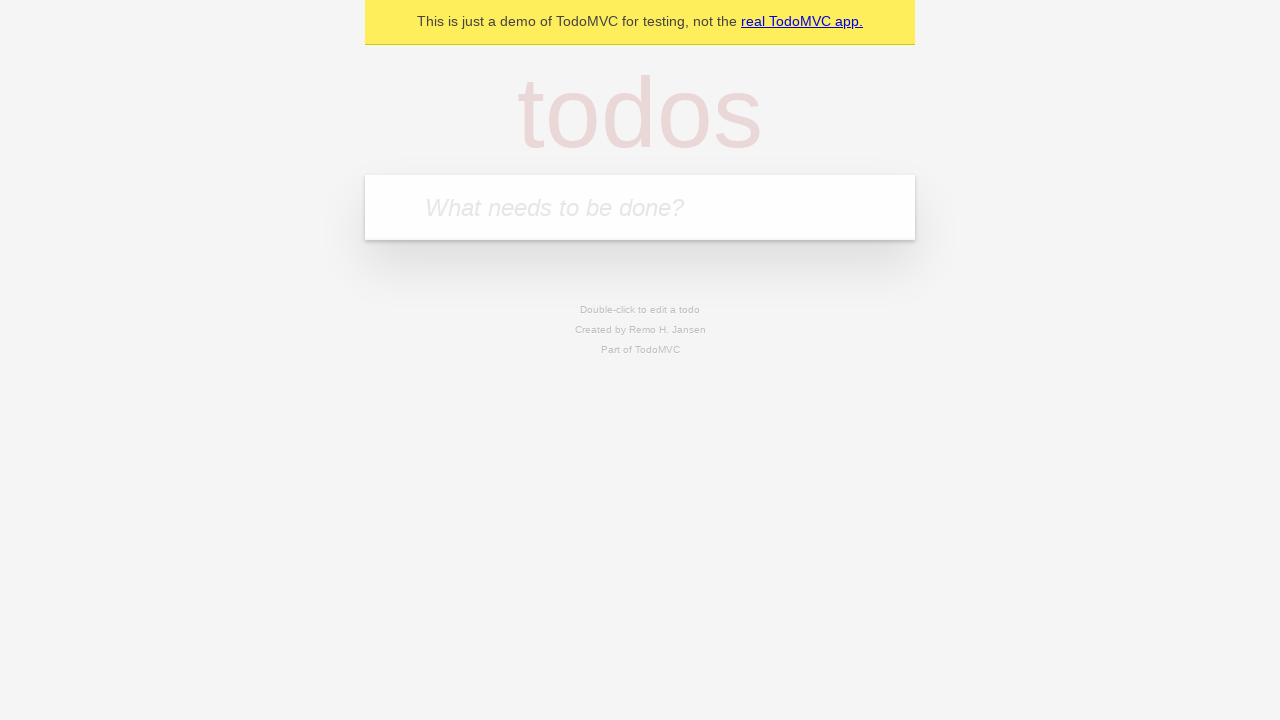

Filled todo input with 'buy some cheese' on internal:attr=[placeholder="What needs to be done?"i]
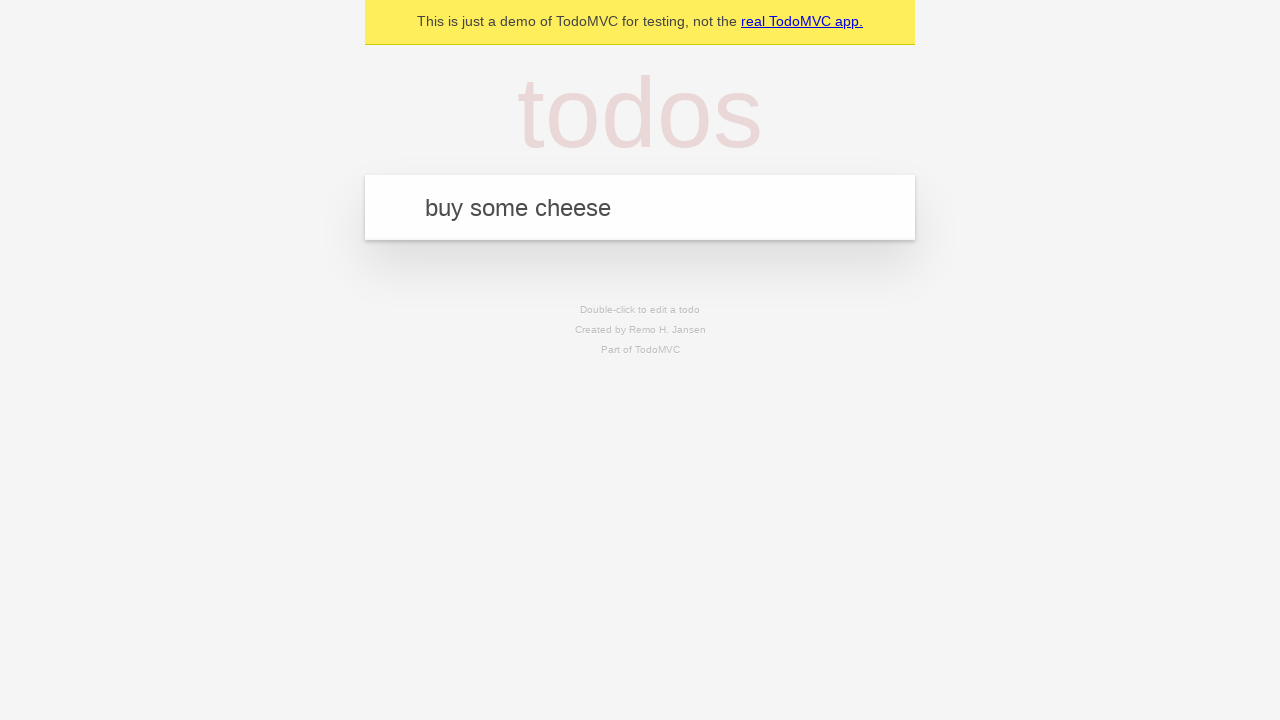

Pressed Enter to create todo item 'buy some cheese' on internal:attr=[placeholder="What needs to be done?"i]
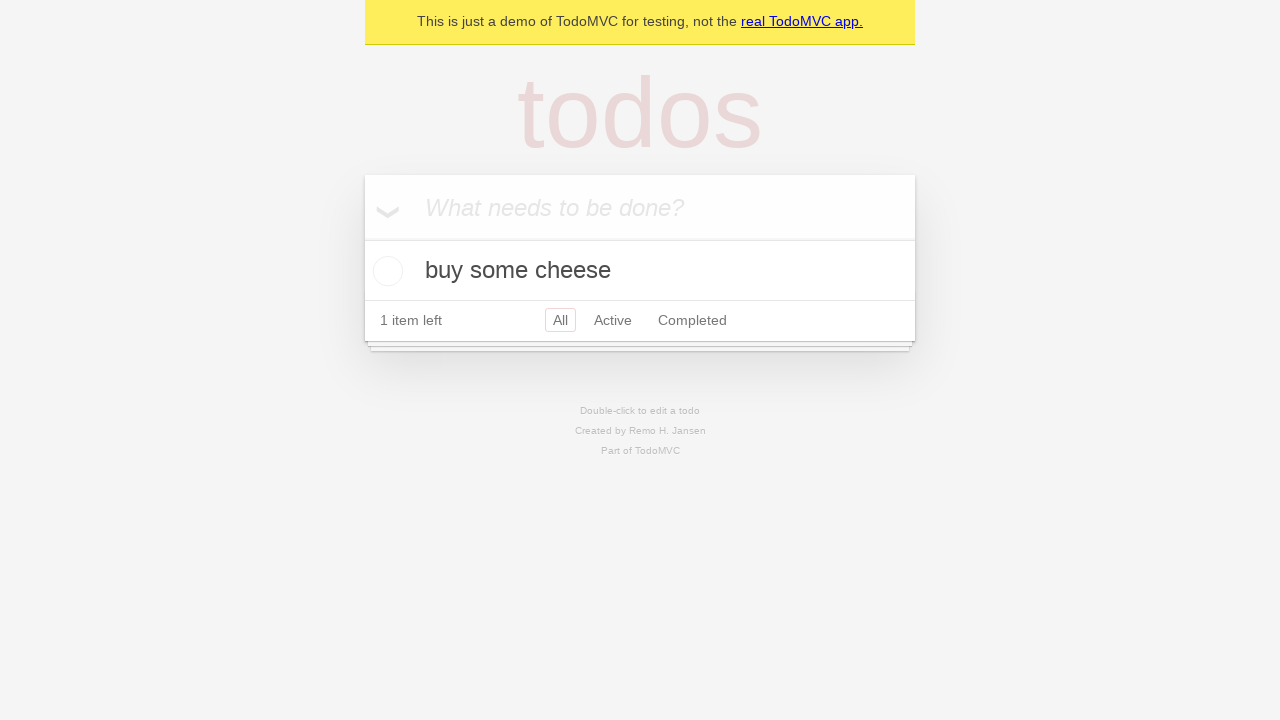

Filled todo input with 'feed the cat' on internal:attr=[placeholder="What needs to be done?"i]
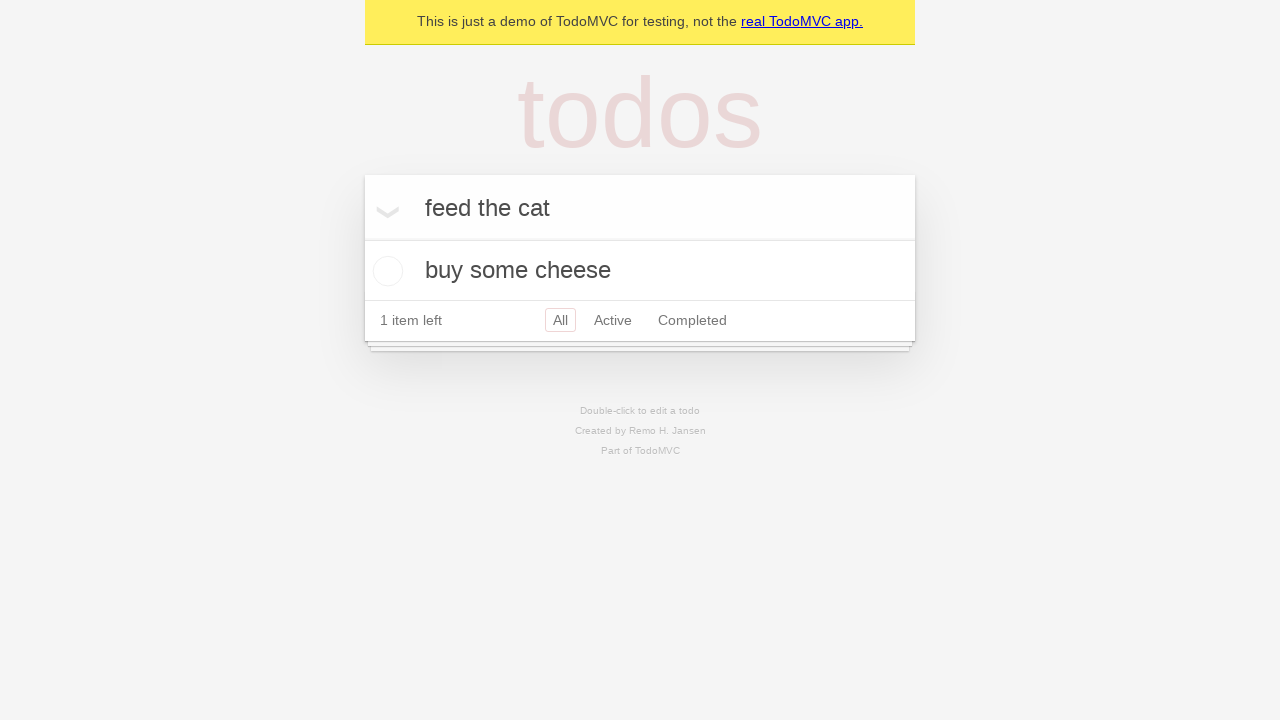

Pressed Enter to create todo item 'feed the cat' on internal:attr=[placeholder="What needs to be done?"i]
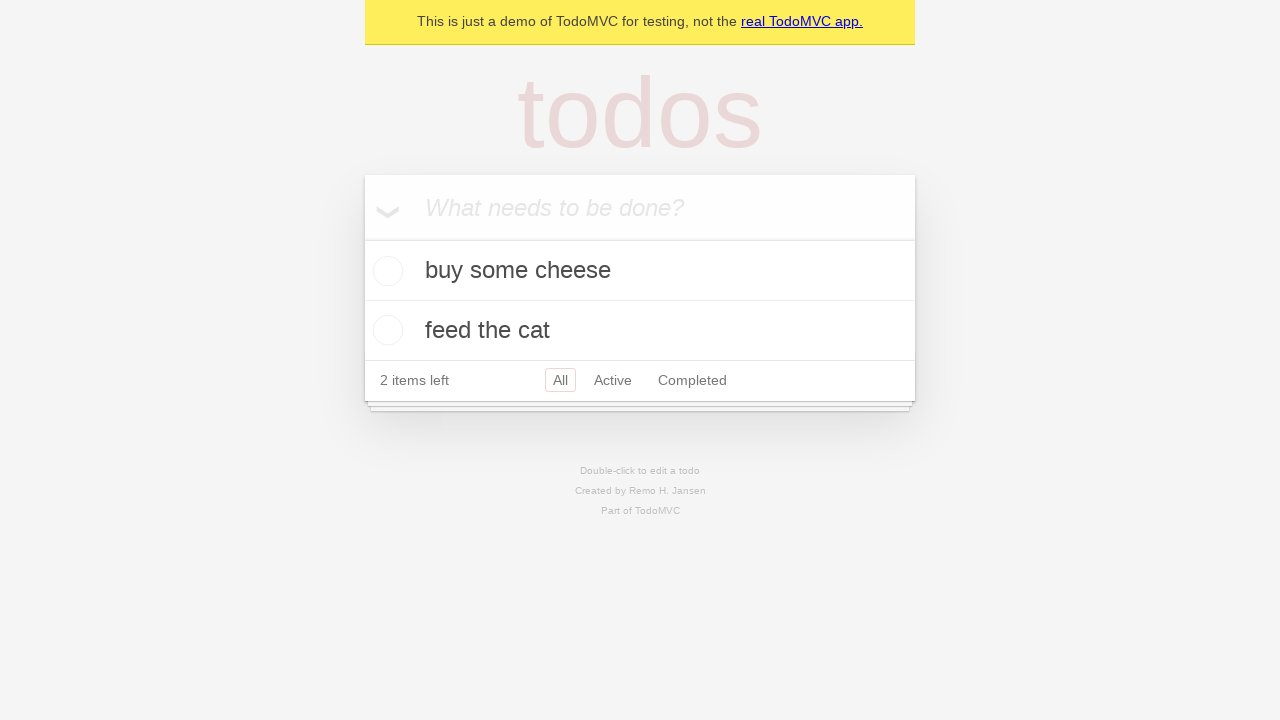

Located first todo item
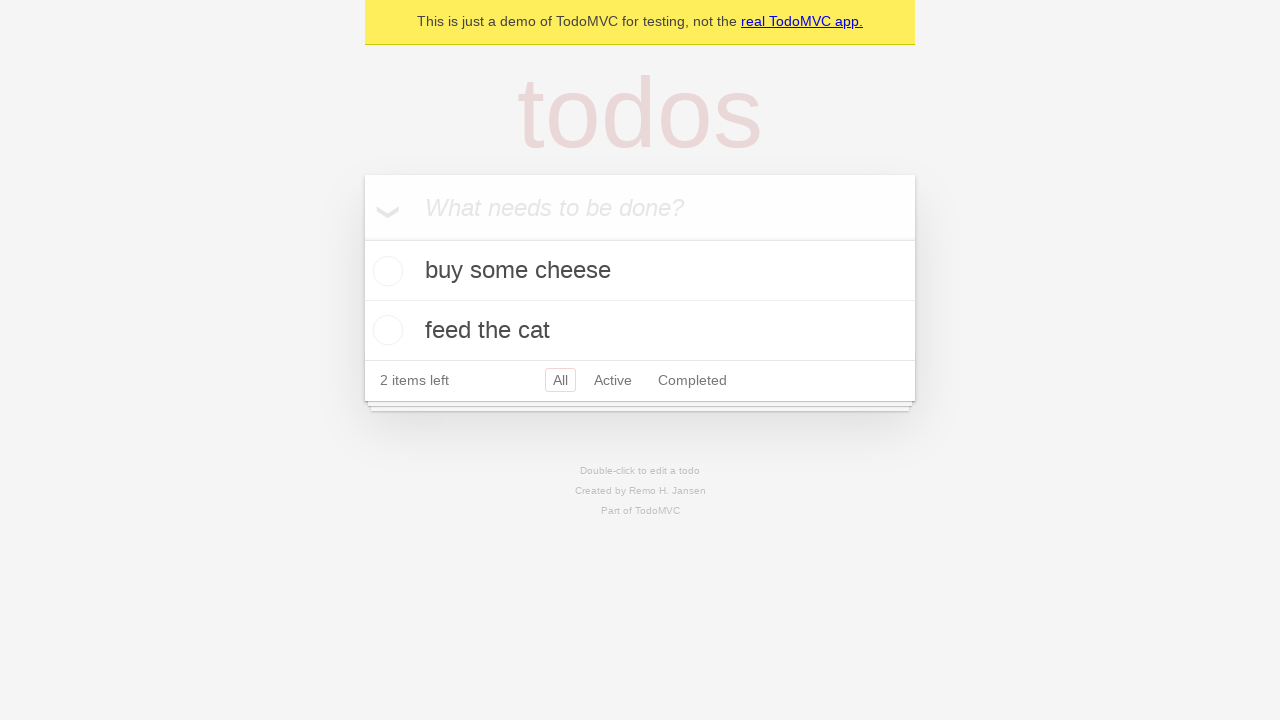

Located checkbox for first todo item
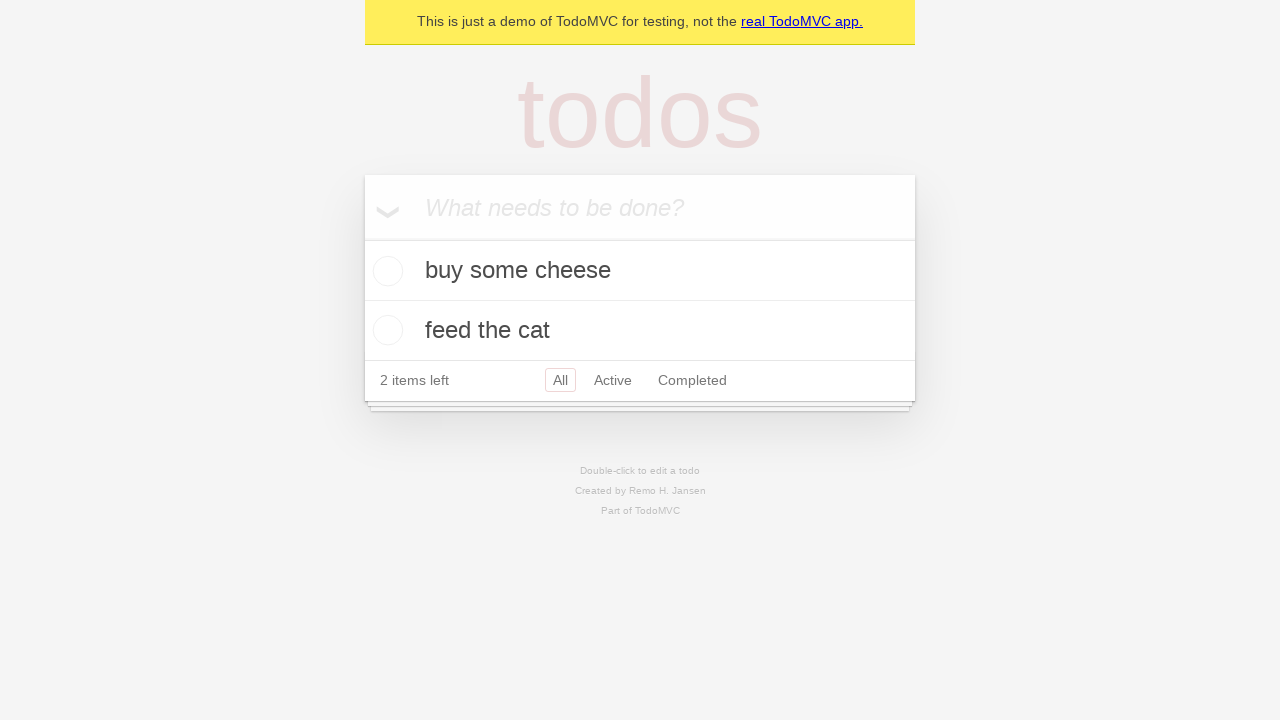

Checked first todo item as complete at (385, 271) on internal:testid=[data-testid="todo-item"s] >> nth=0 >> internal:role=checkbox
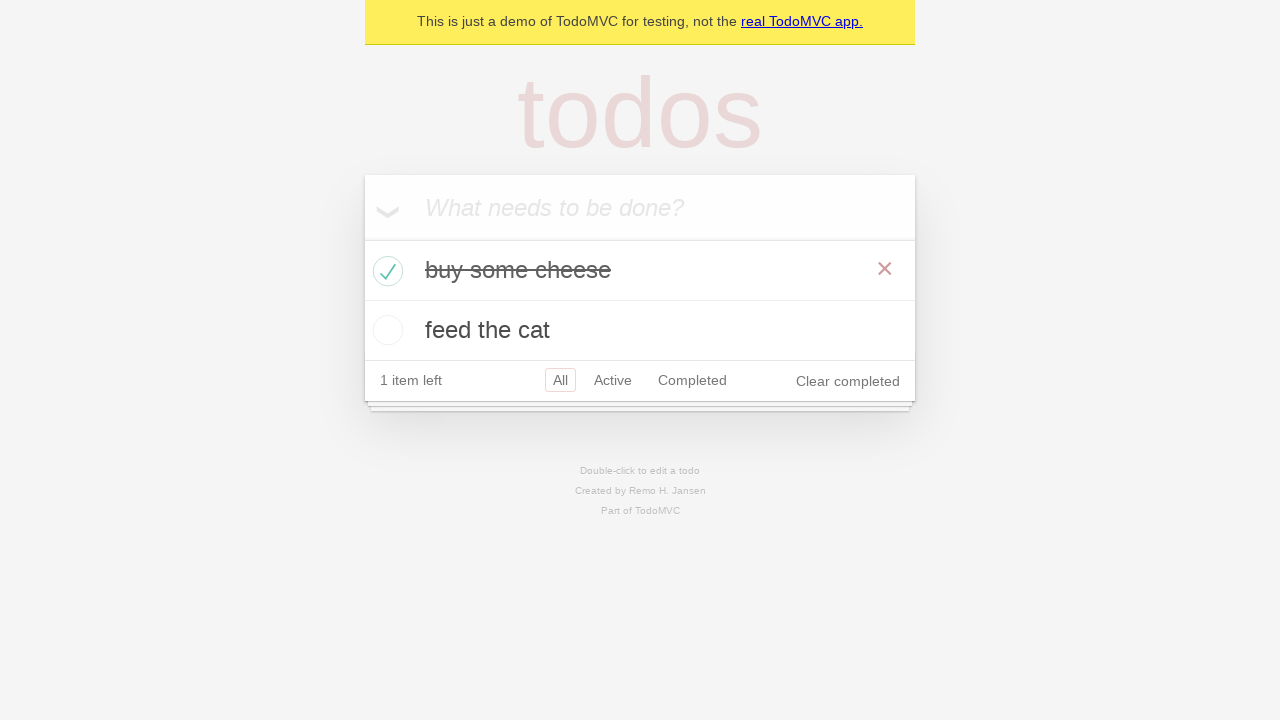

Unchecked first todo item to mark as incomplete at (385, 271) on internal:testid=[data-testid="todo-item"s] >> nth=0 >> internal:role=checkbox
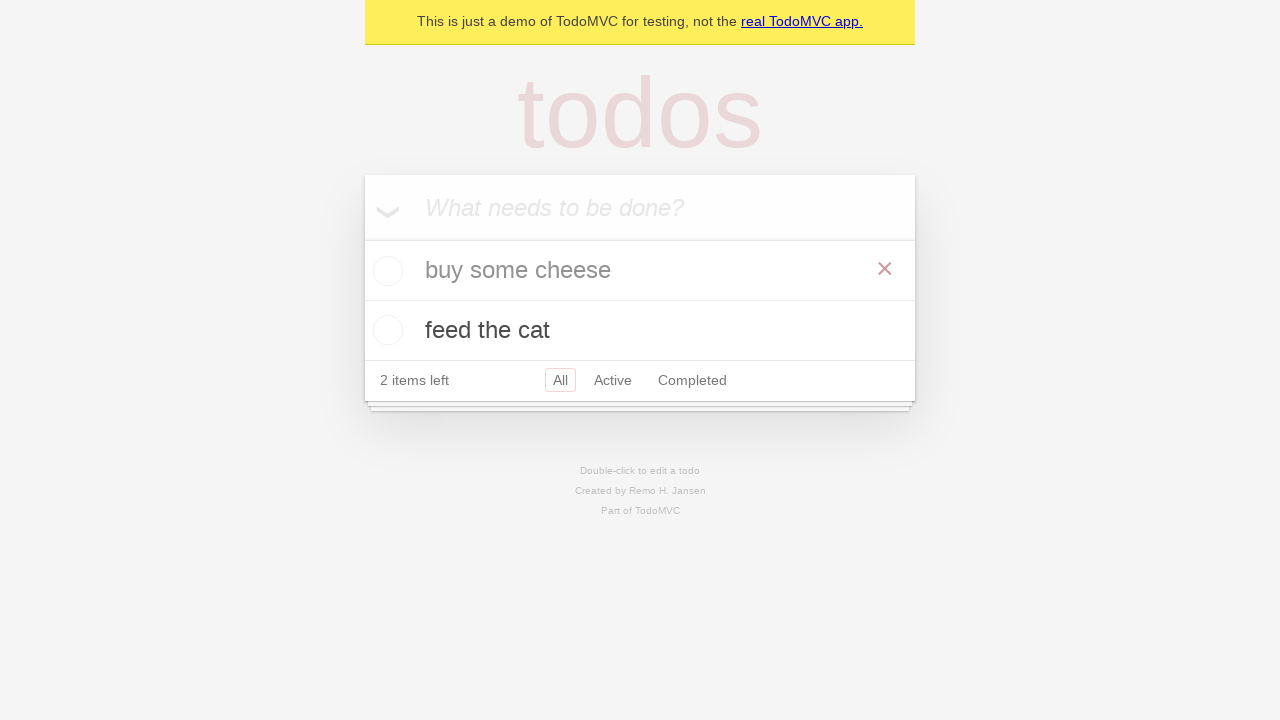

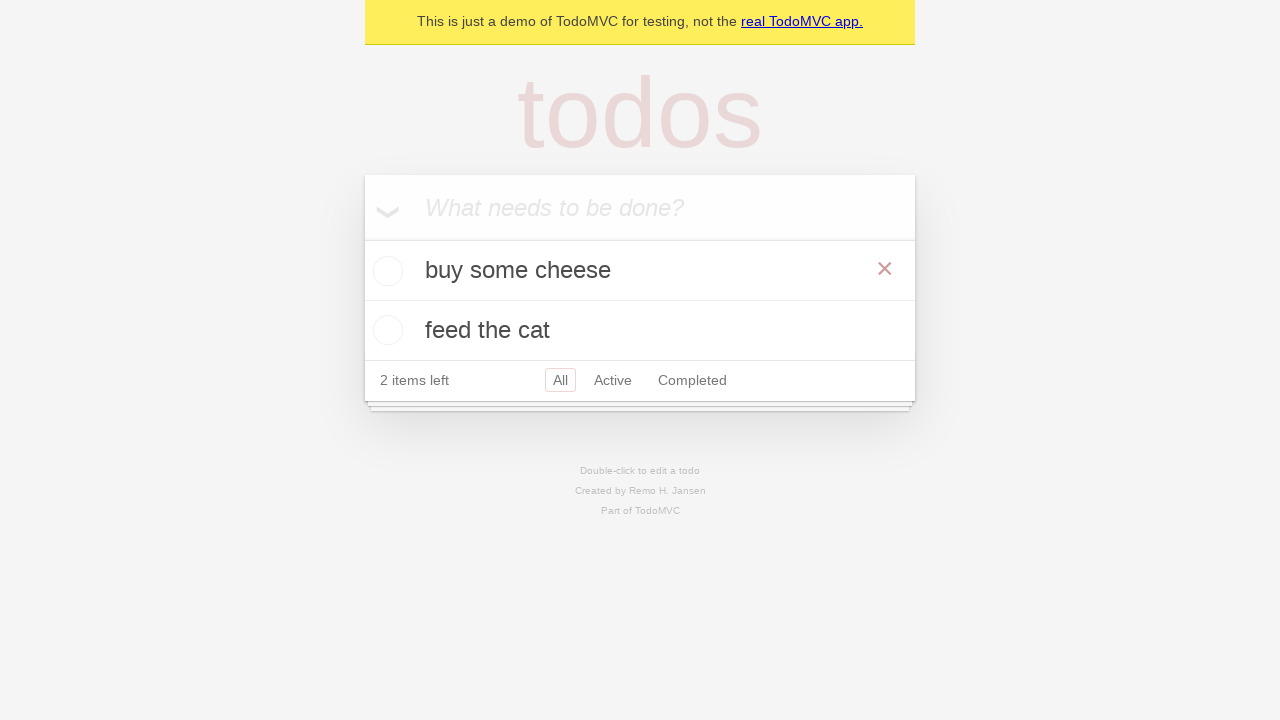